Tests interaction with iframe elements by clicking buttons inside frames, including a nested frame scenario

Starting URL: https://www.leafground.com/frame.xhtml

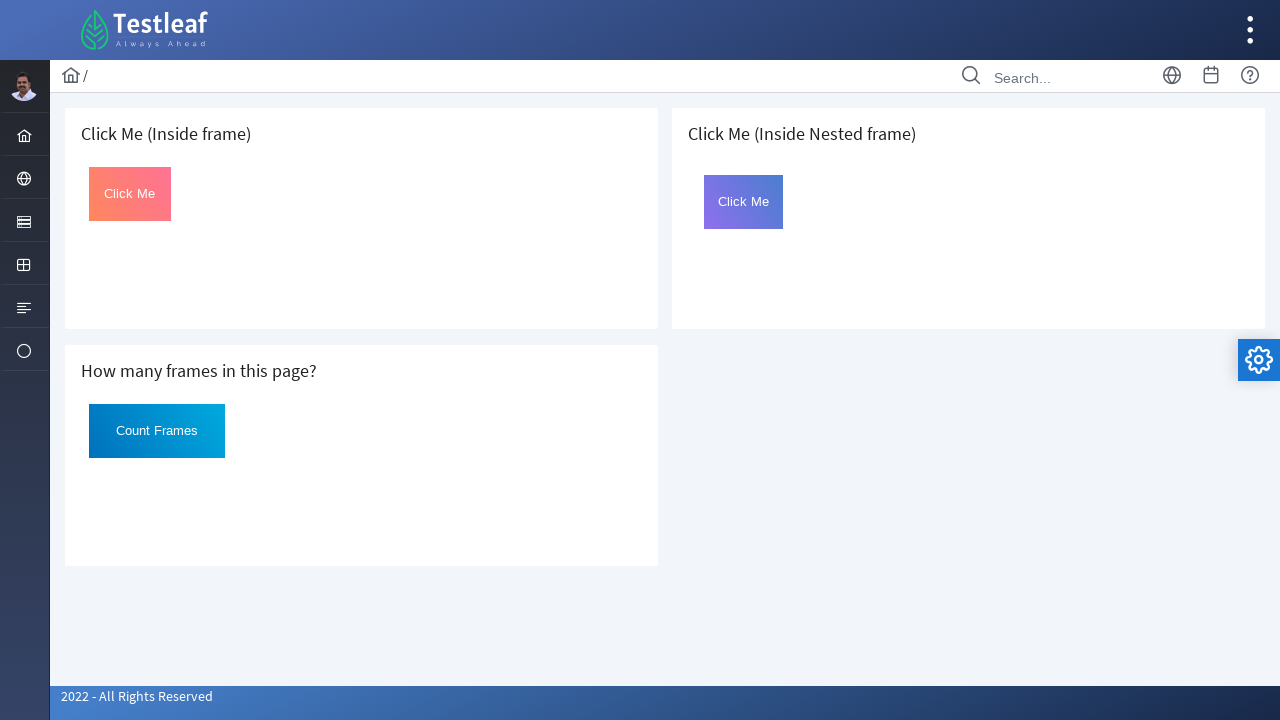

Clicked button inside the first iframe at (130, 194) on (//iframe)[1] >> internal:control=enter-frame >> #Click
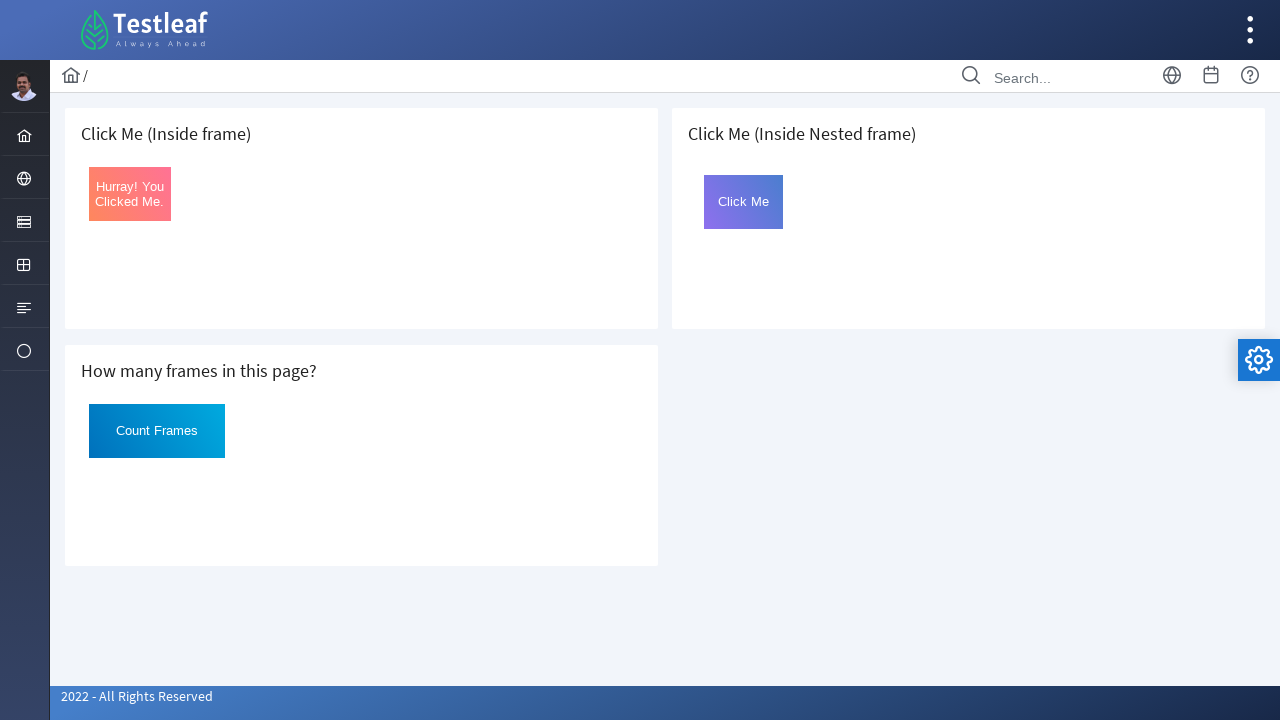

Waited 3 seconds for action to complete
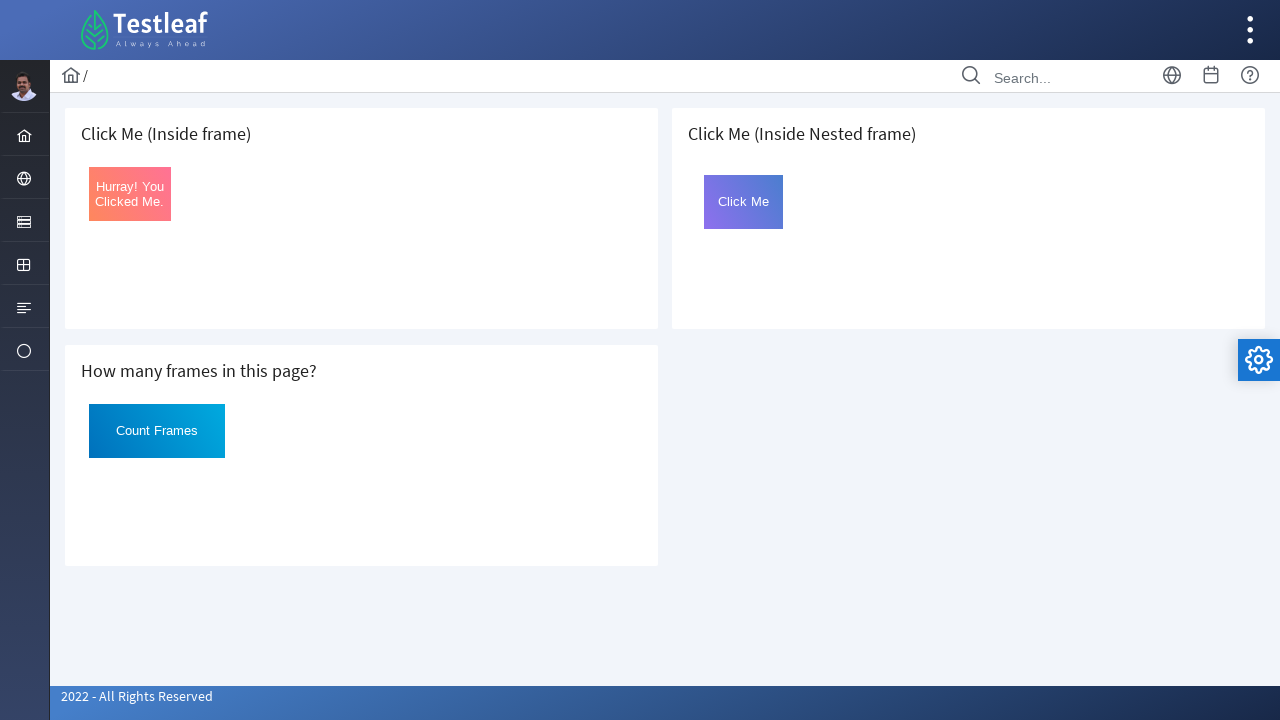

Clicked button inside nested frame (frame within frame) at (744, 202) on (//iframe)[3] >> internal:control=enter-frame >> #frame2 >> internal:control=ent
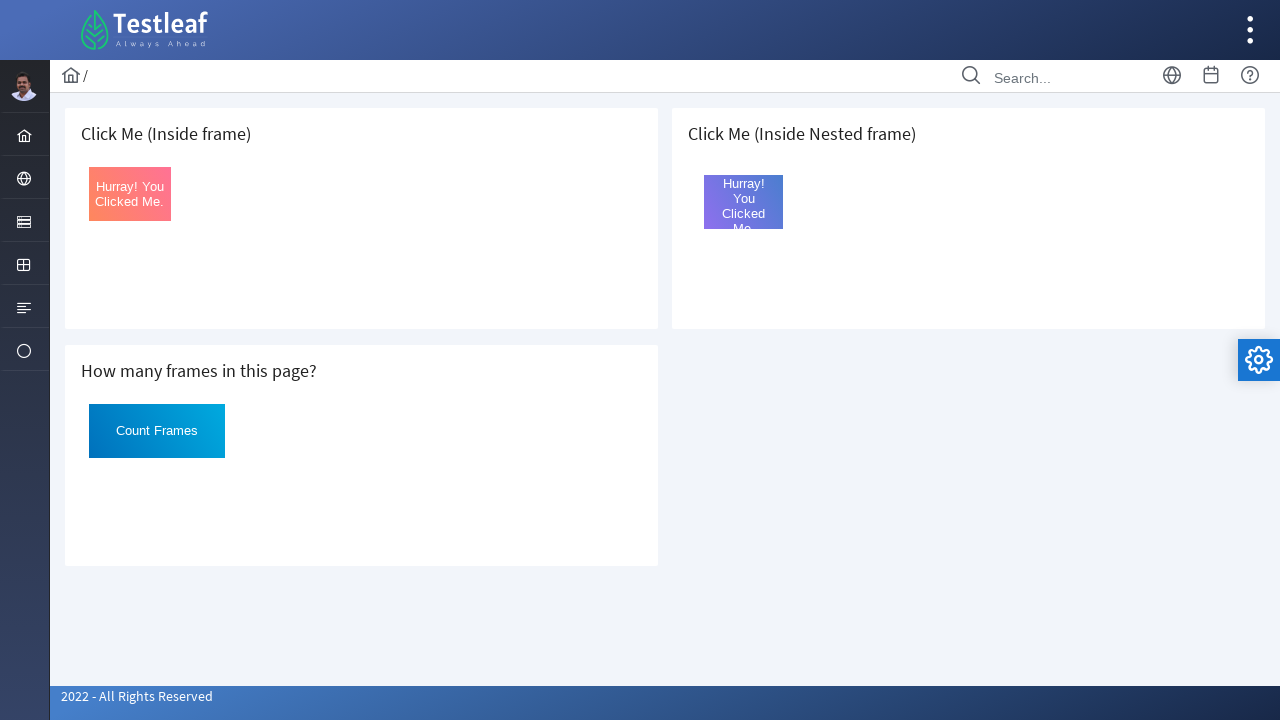

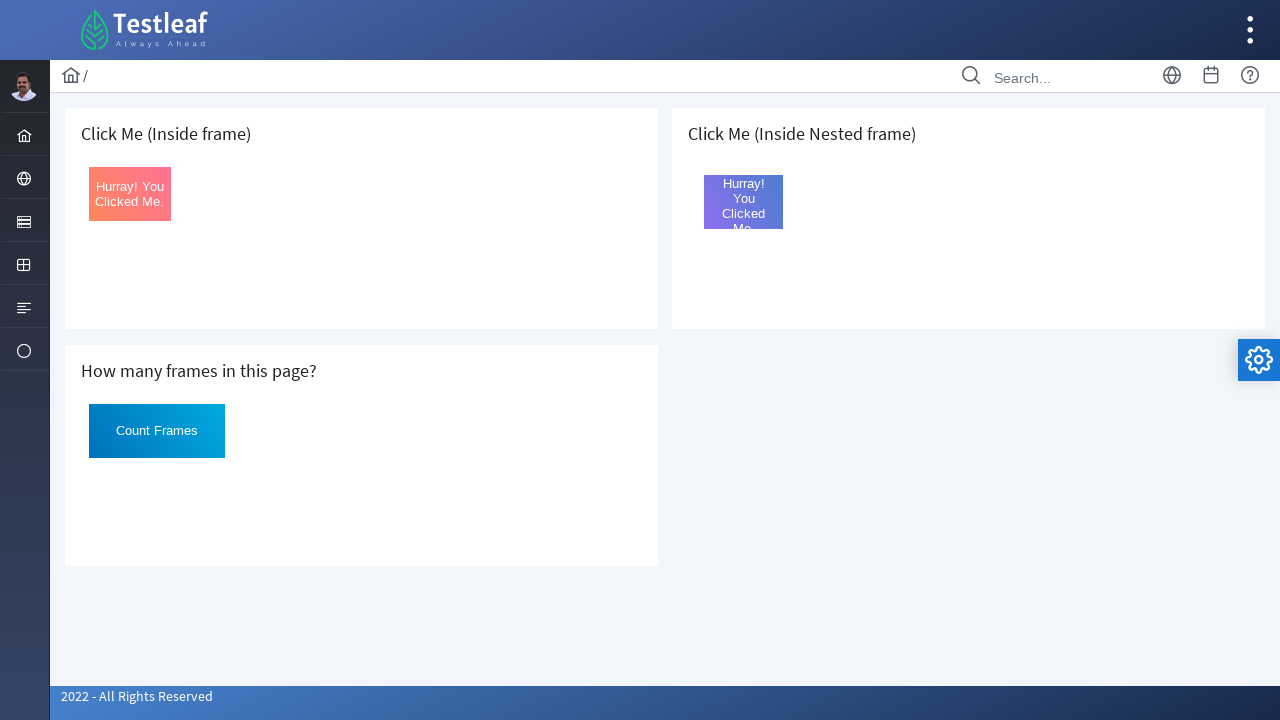